Tests sorting the Due column on table 2 which has semantic class attributes, making selectors more readable and resilient.

Starting URL: http://the-internet.herokuapp.com/tables

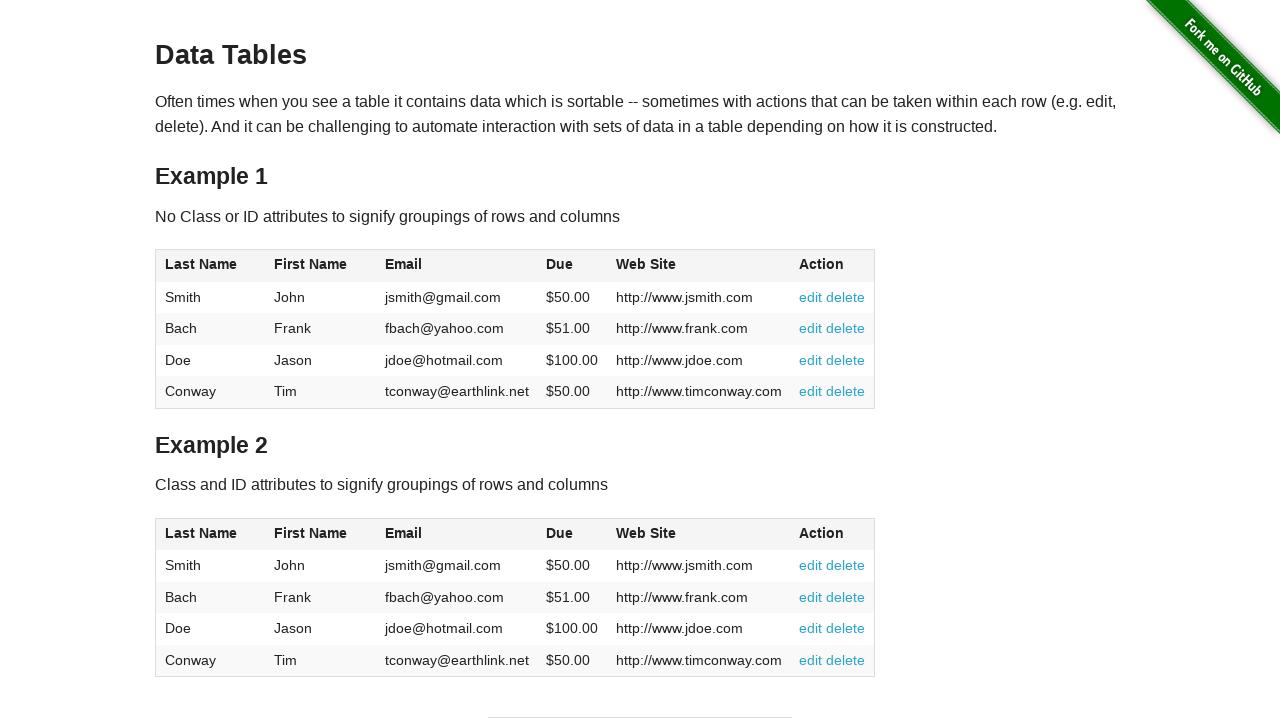

Clicked the Dues column header on table 2 using class selector at (560, 533) on #table2 thead .dues
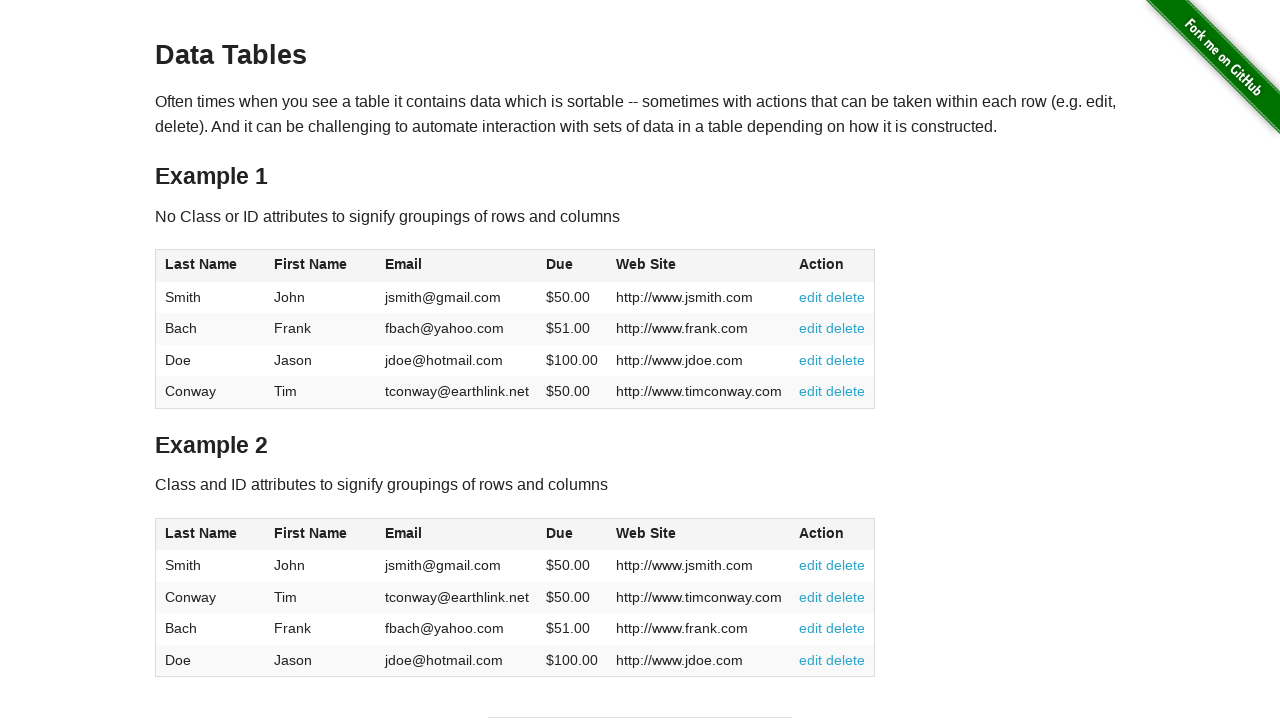

Dues column data in table 2 body is visible
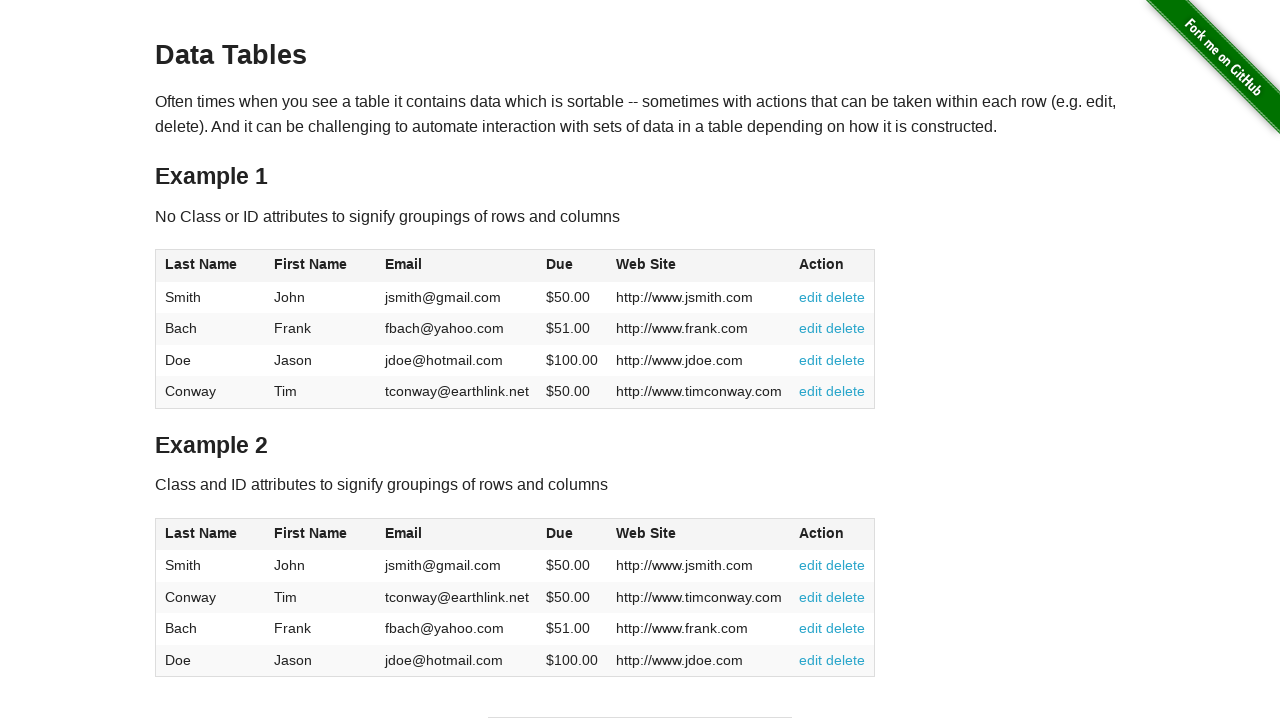

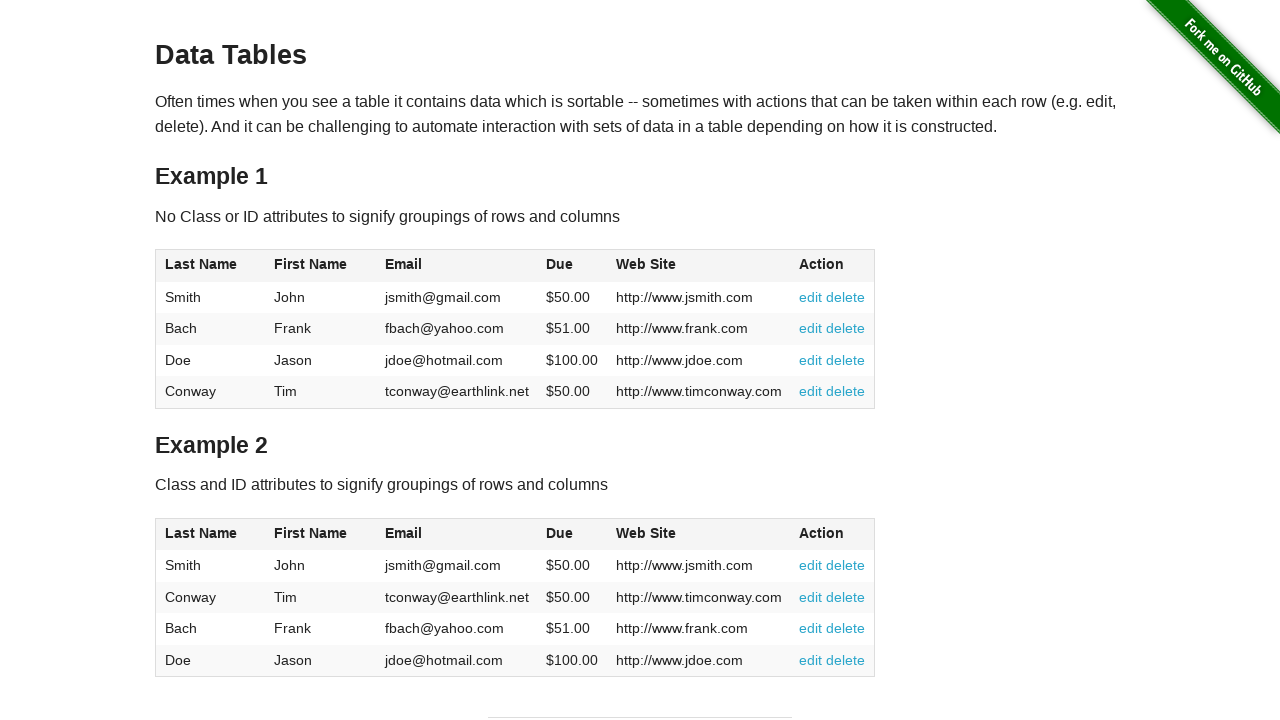